Tests dynamic dropdown functionality on SpiceJet flight booking page by selecting origin airport (Bangalore) and destination airport (Chennai) from dropdown menus.

Starting URL: https://book.spicejet.com/search.aspx

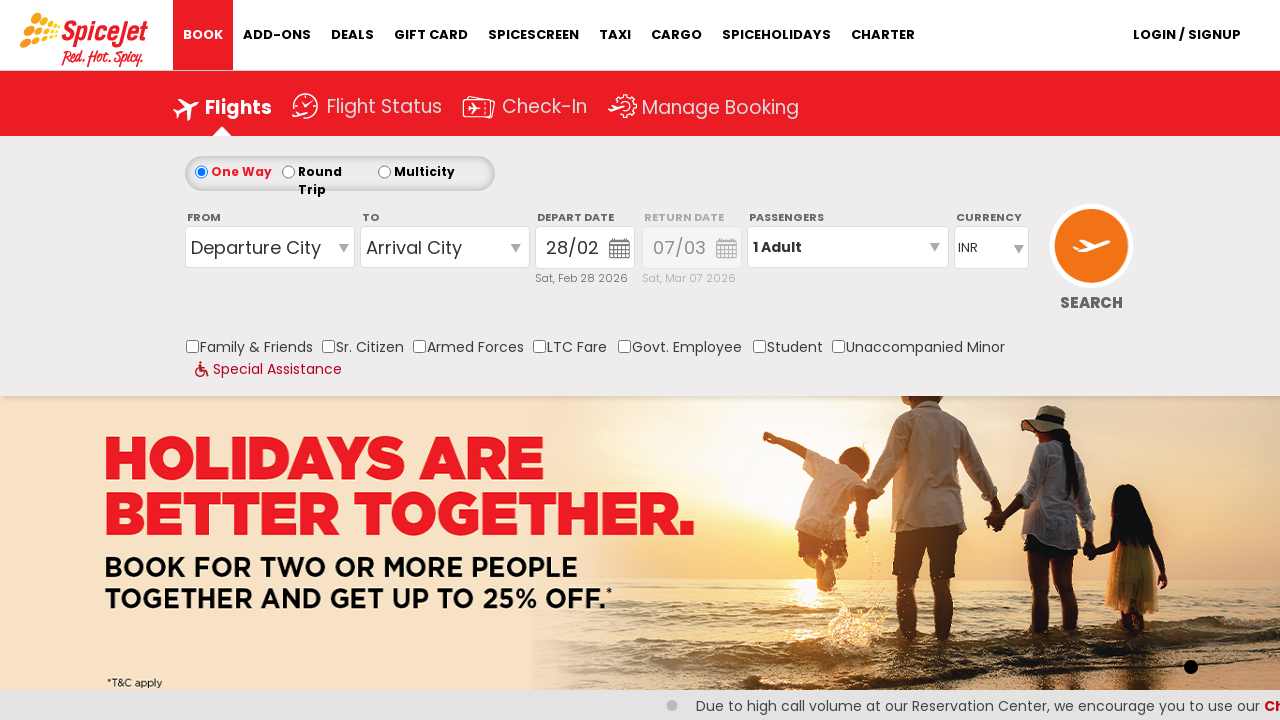

Clicked on origin station dropdown to open it at (270, 247) on #ControlGroupSearchView_AvailabilitySearchInputSearchVieworiginStation1_CTXT
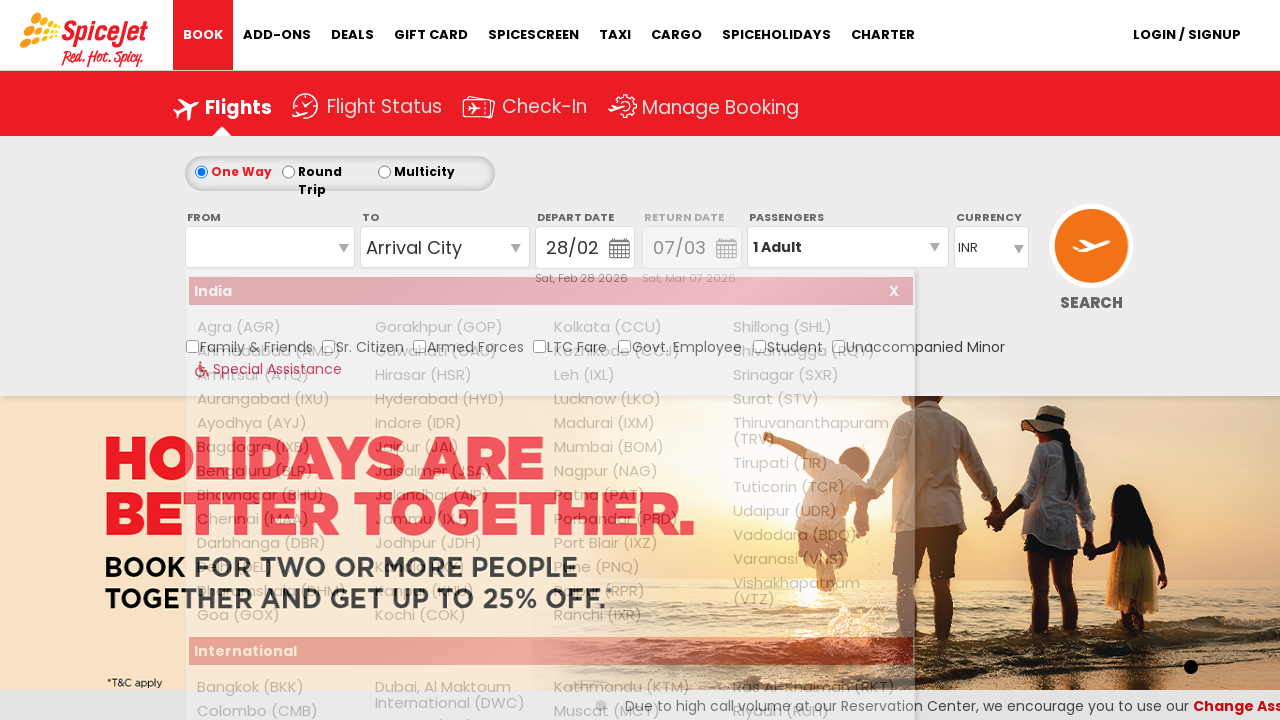

Selected Bangalore (BLR) as origin airport at (278, 471) on a[value='BLR']
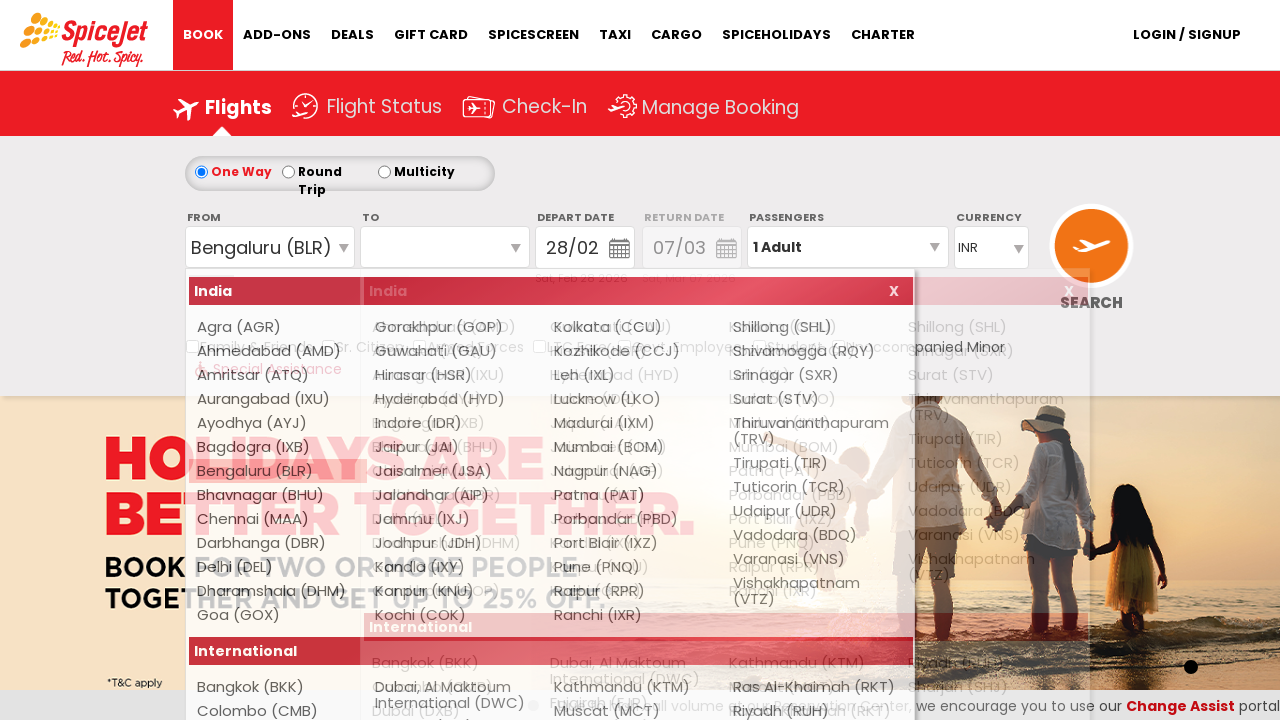

Selected Chennai (MAA) as destination airport at (453, 471) on (//a[@value='MAA'])[2]
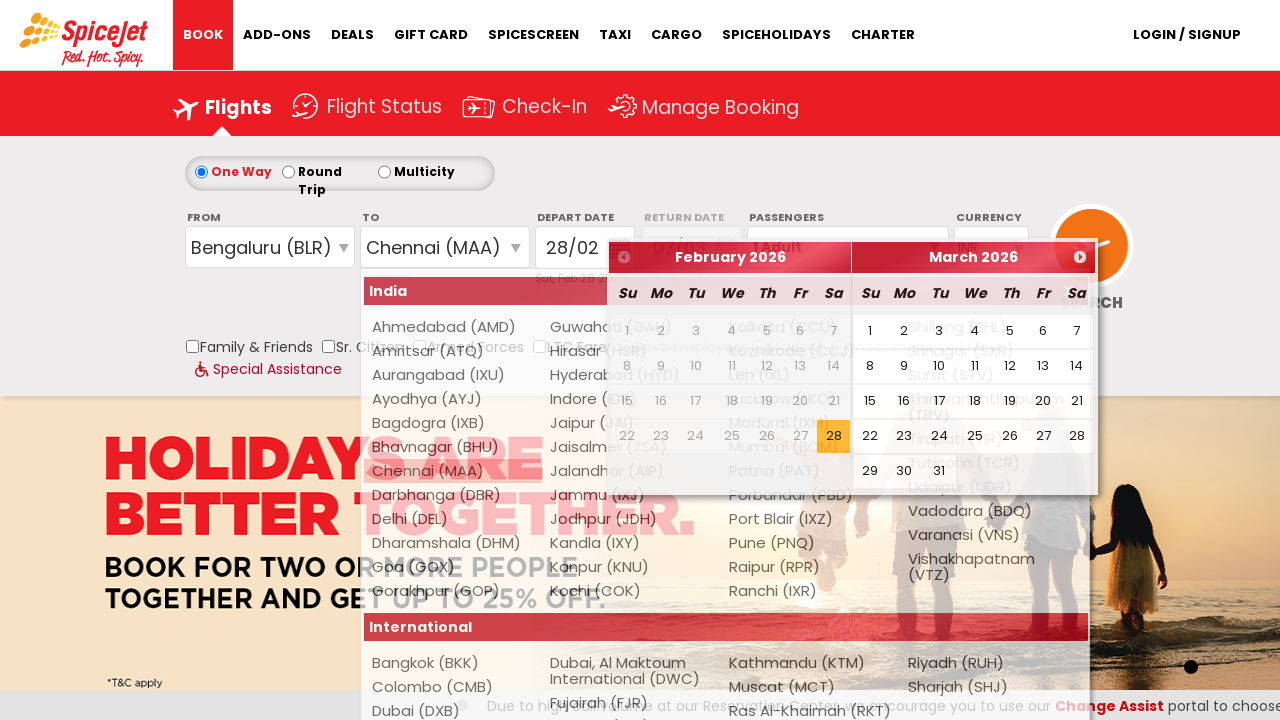

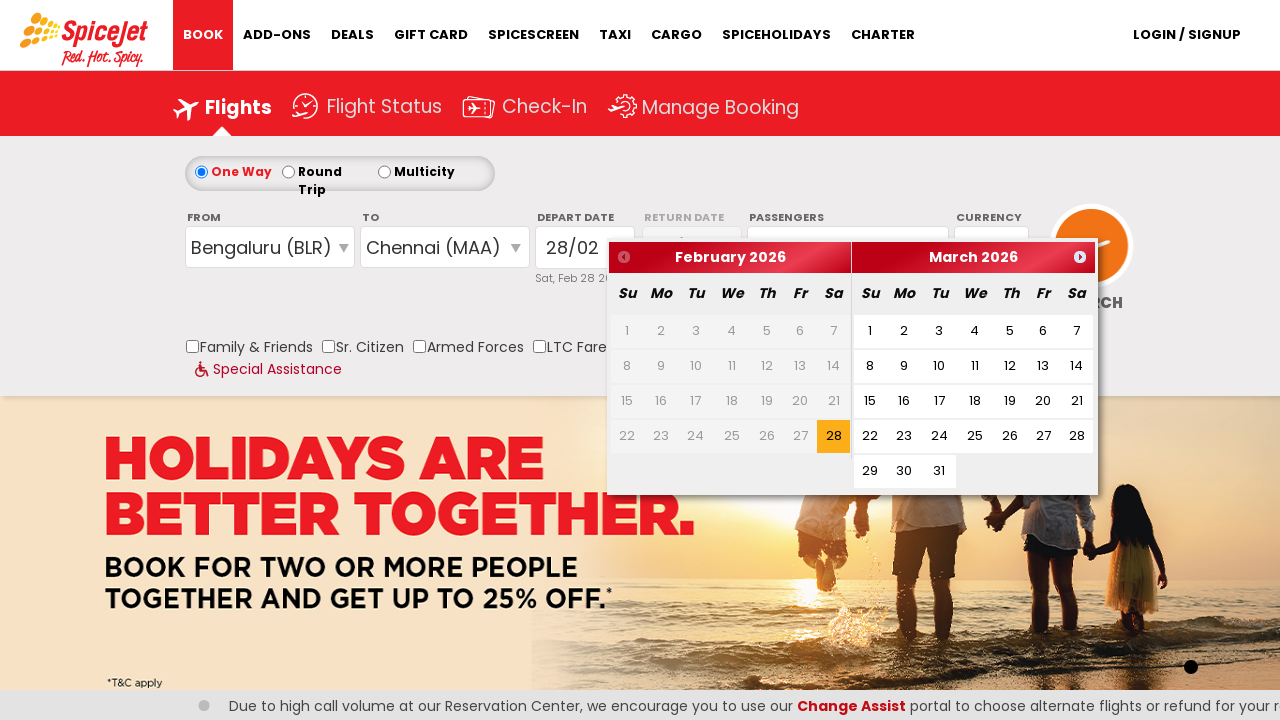